Tests a text box form by filling in user name, email, current address, and permanent address fields, then submitting the form

Starting URL: https://demoqa.com/text-box

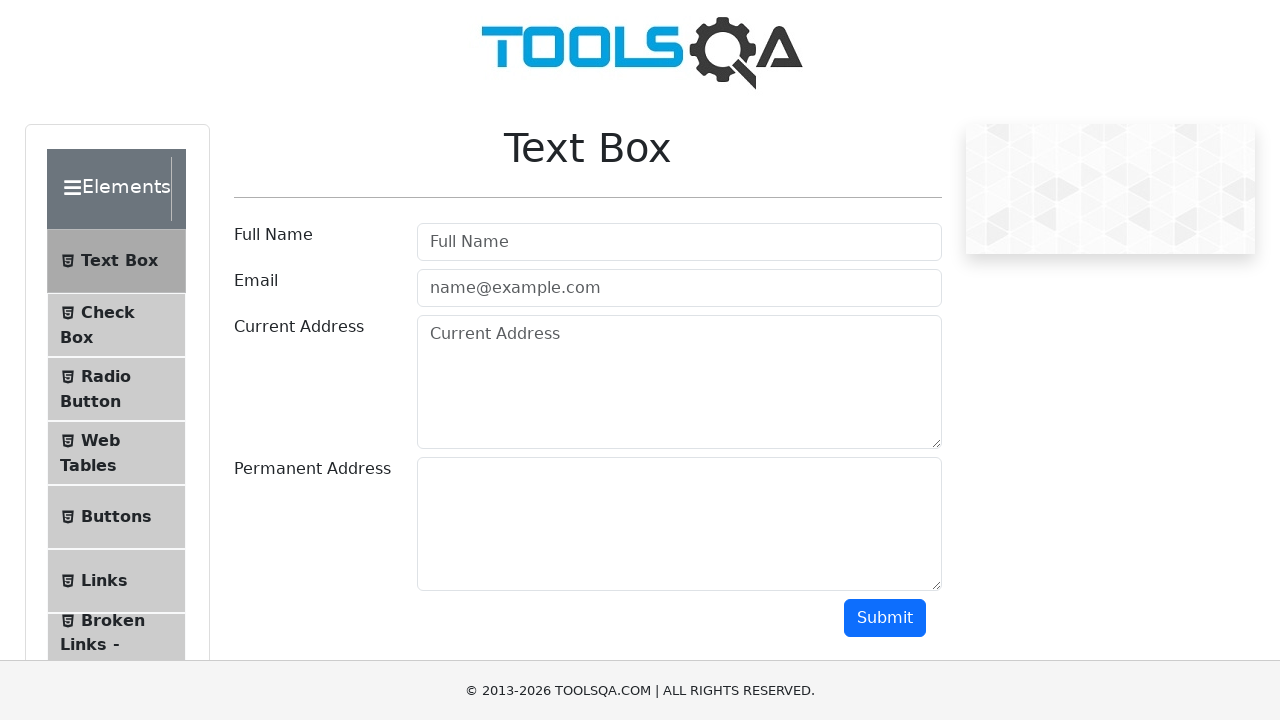

Filled user name field with 'John Smith' on #userName
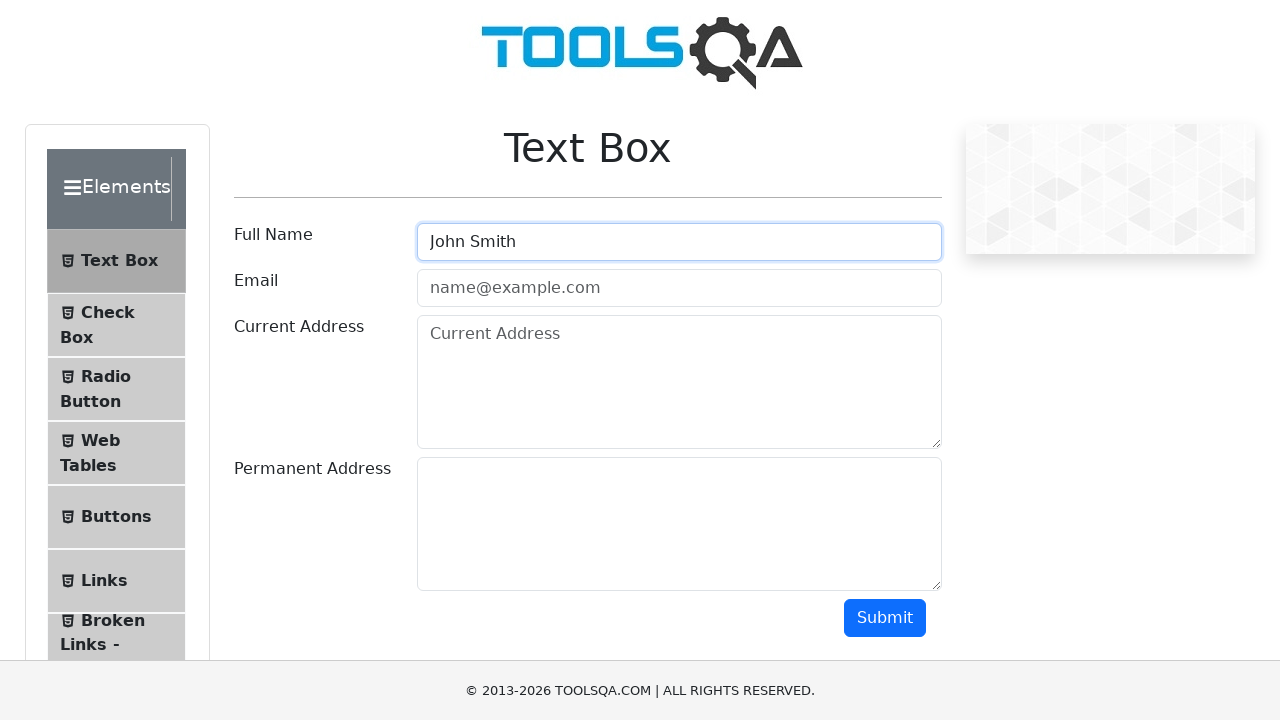

Filled email field with 'johnsmith@example.com' on #userEmail
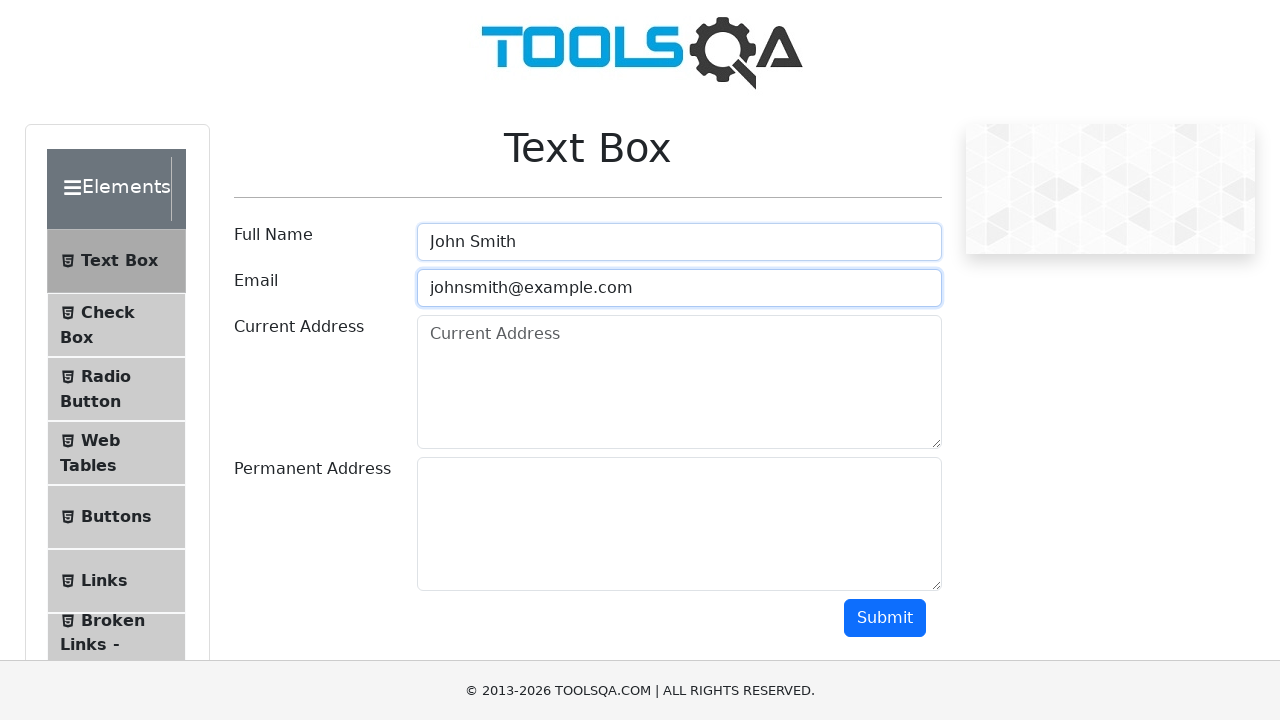

Filled current address field with '123 Main Street, Mumbai' on #currentAddress
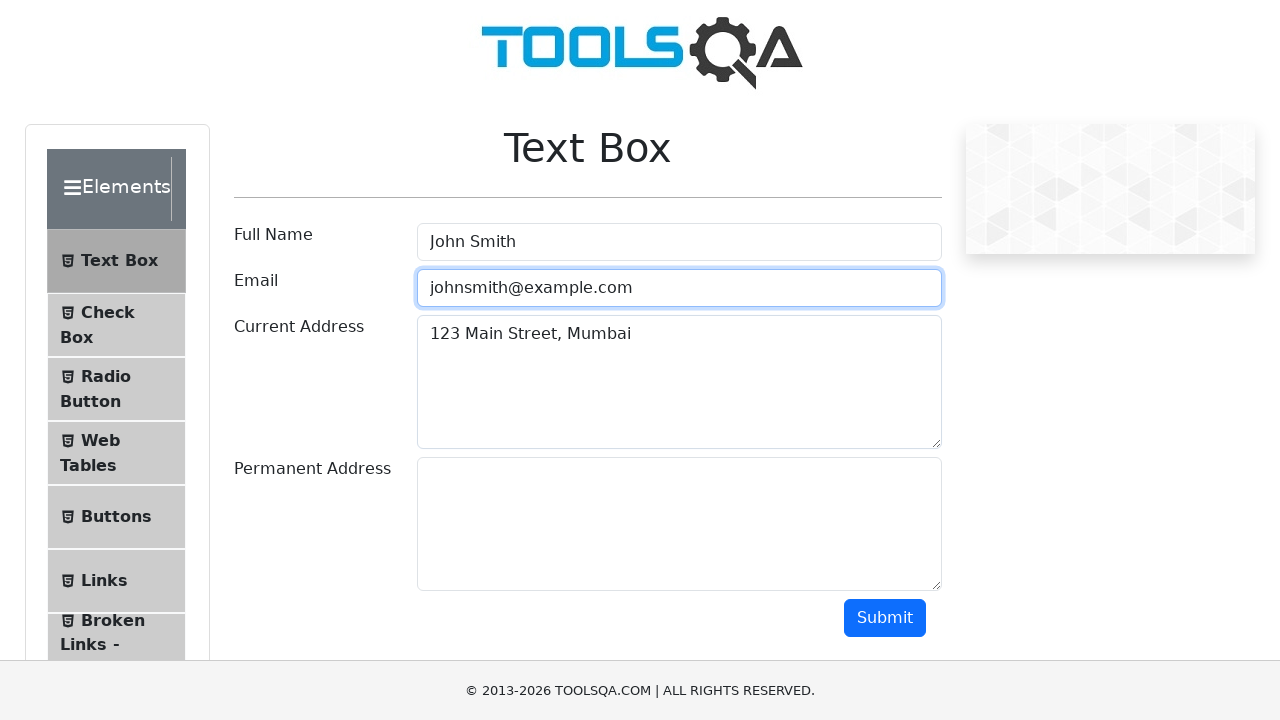

Filled permanent address field with '456 Home Road, Bihar' on #permanentAddress
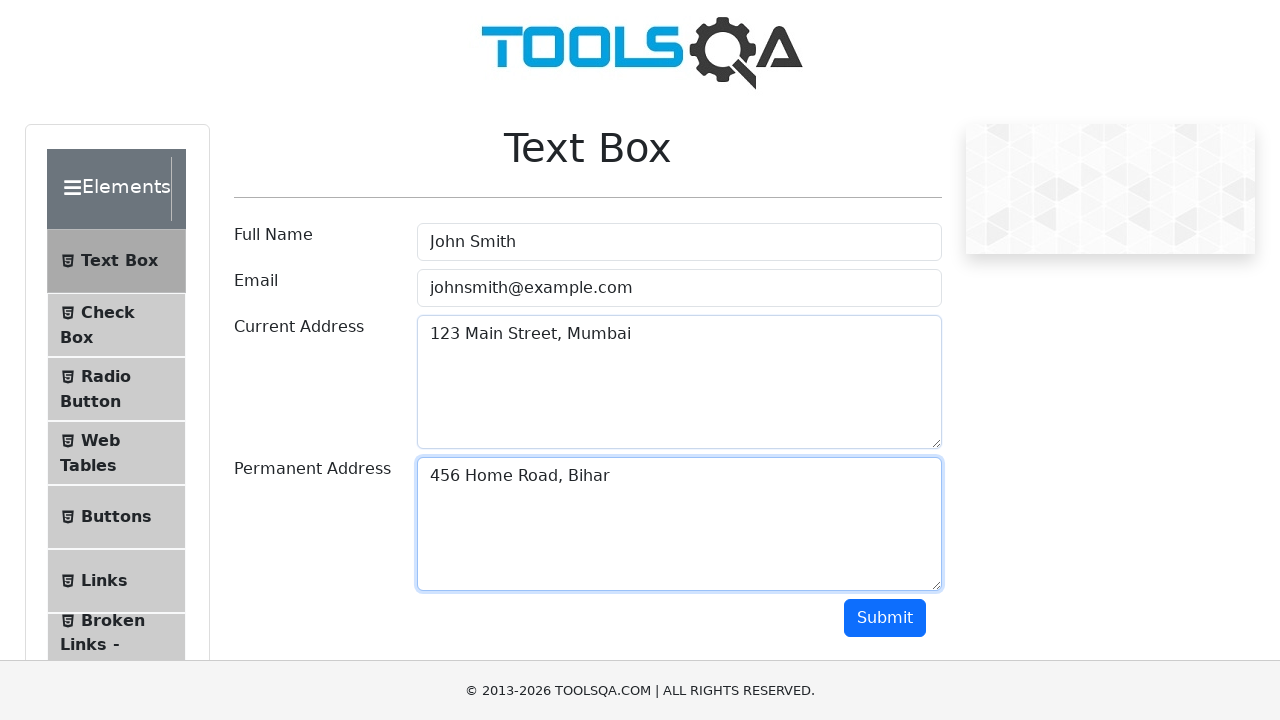

Scrolled submit button into view
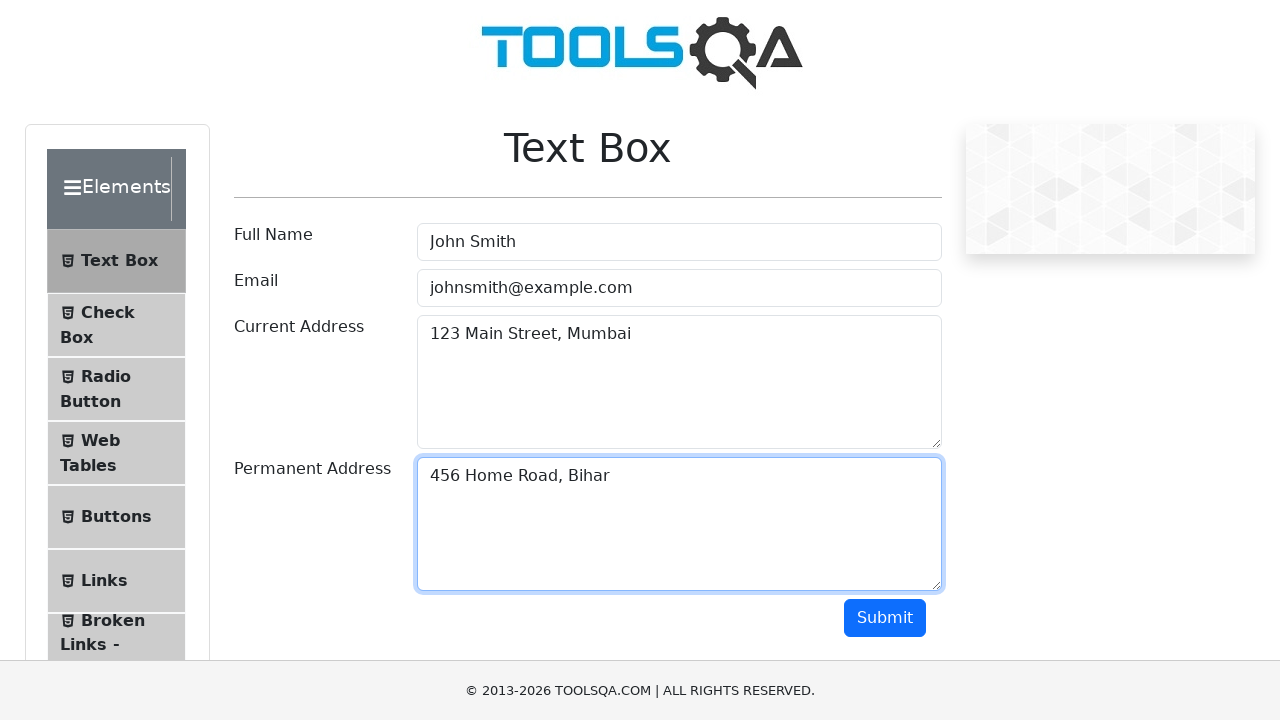

Clicked submit button to submit the form at (885, 618) on #submit
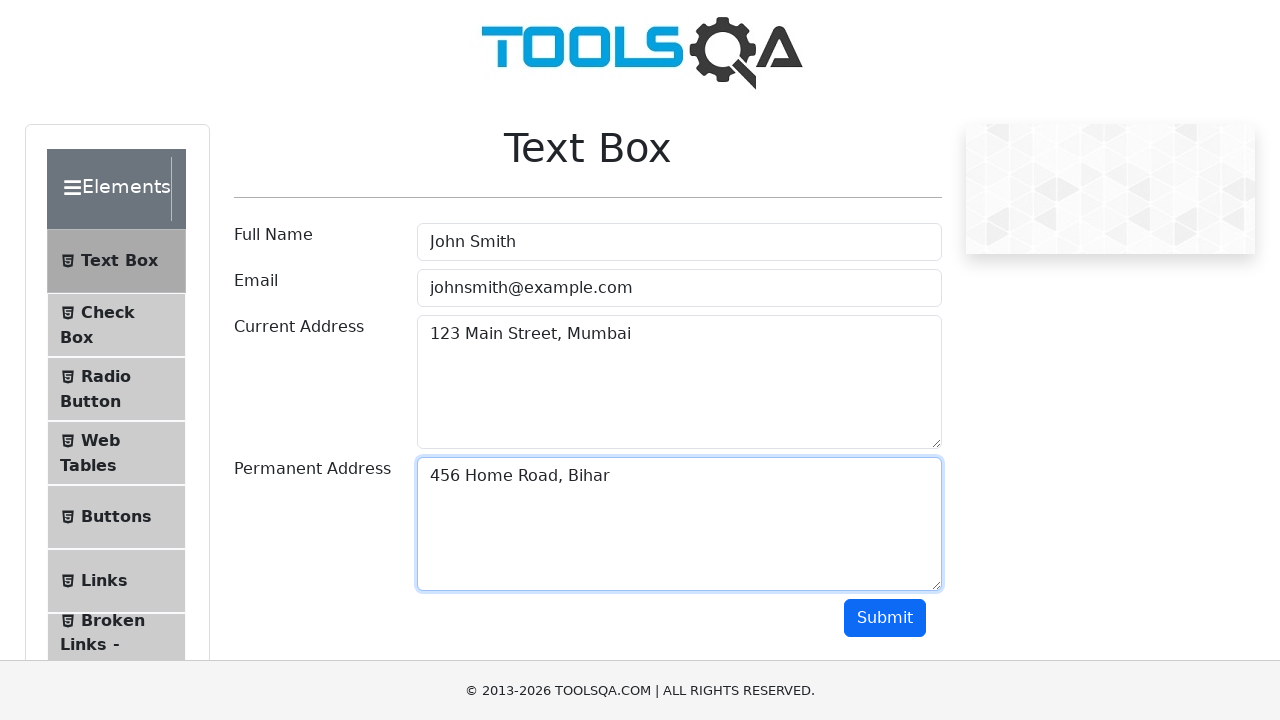

Form output appeared confirming successful submission
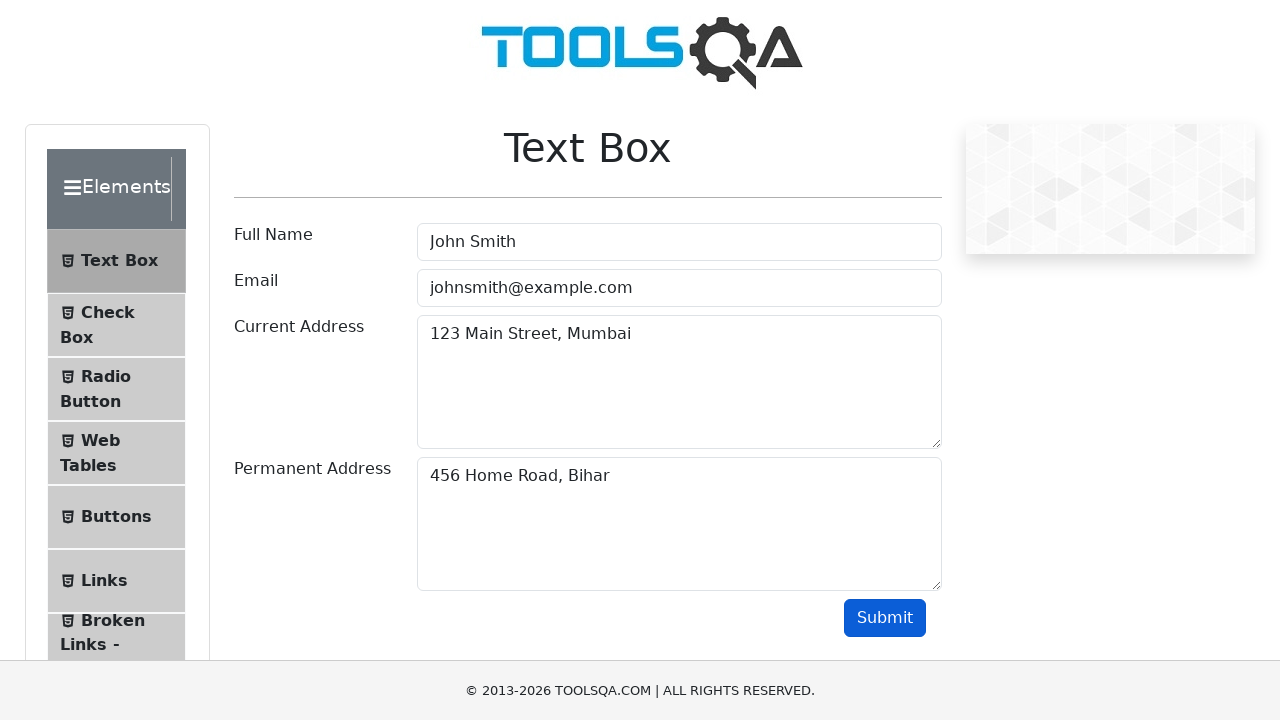

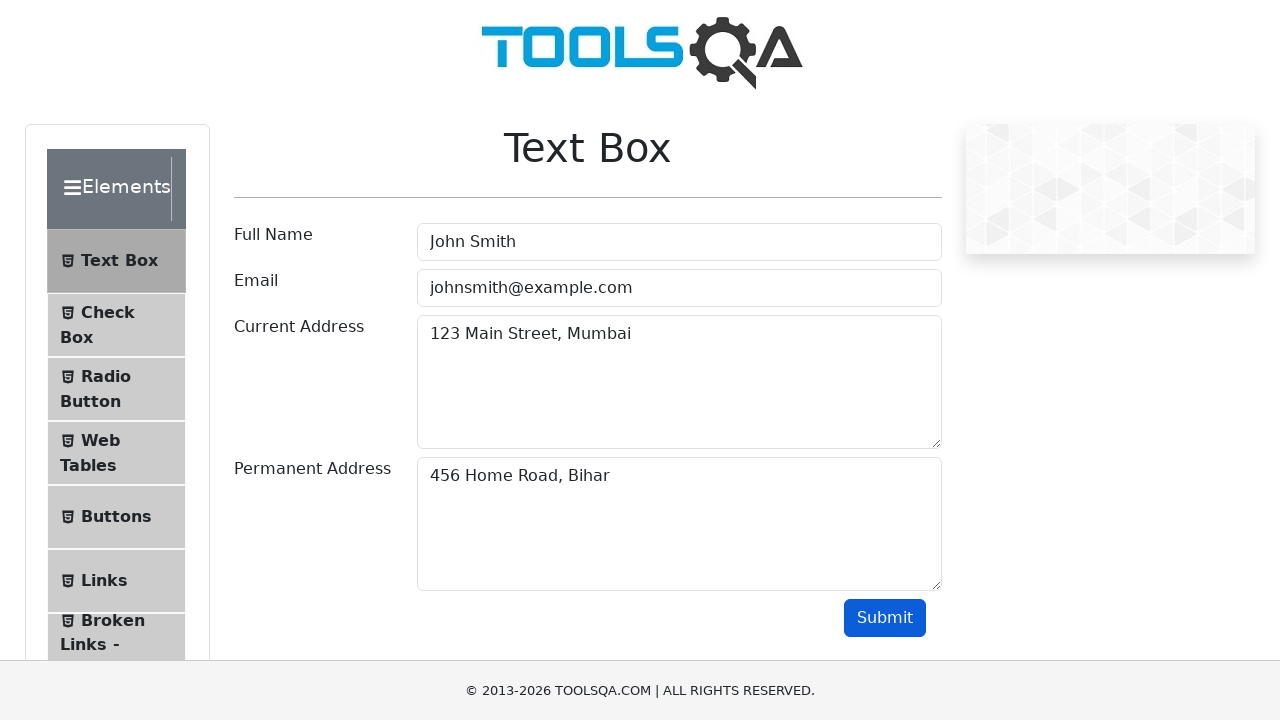